Tests AJAX functionality on a training website by clicking a button that triggers an AJAX request

Starting URL: https://v1.training-support.net/selenium/ajax

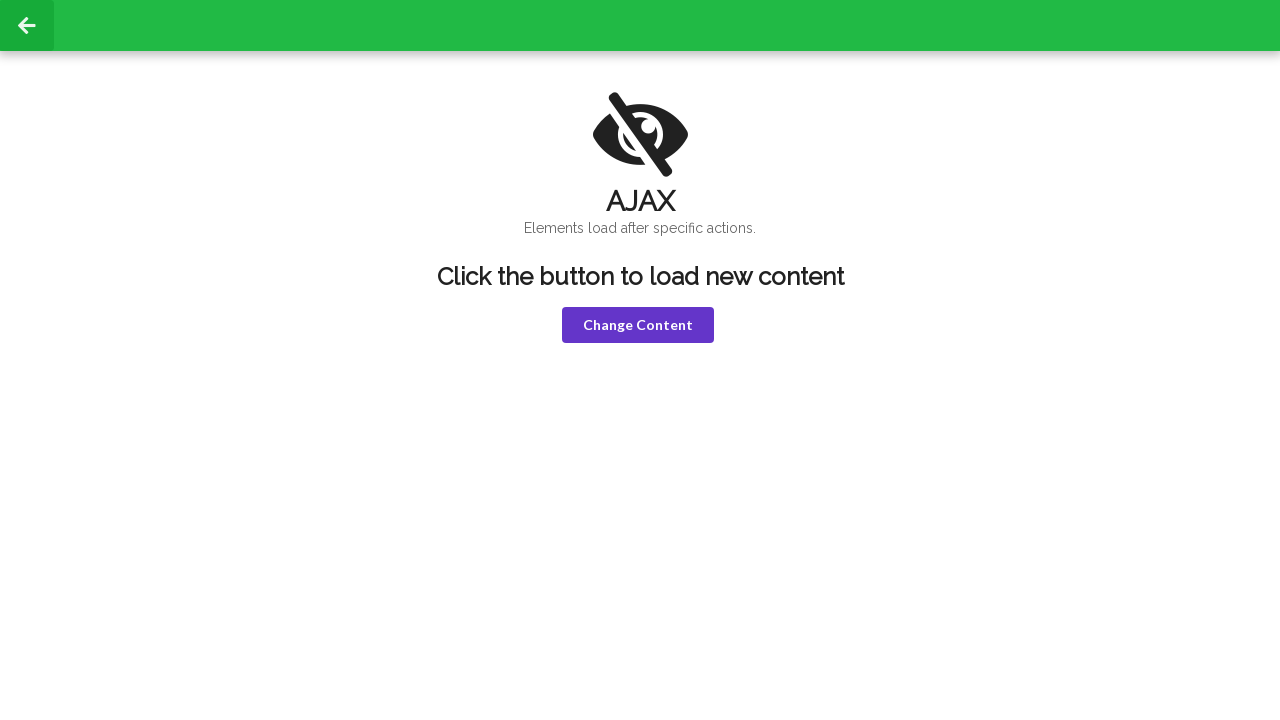

Clicked the AJAX button to trigger request at (638, 325) on xpath=//div[@id='ajax-content']/button
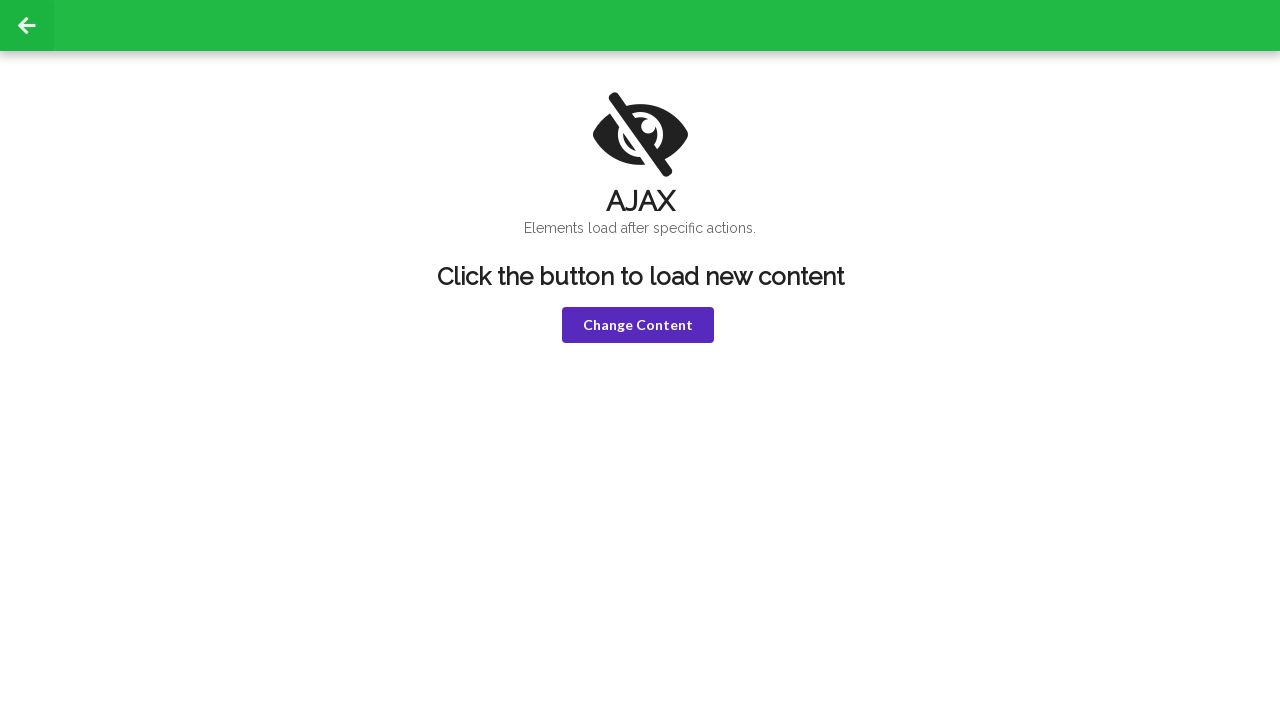

AJAX response loaded and content updated
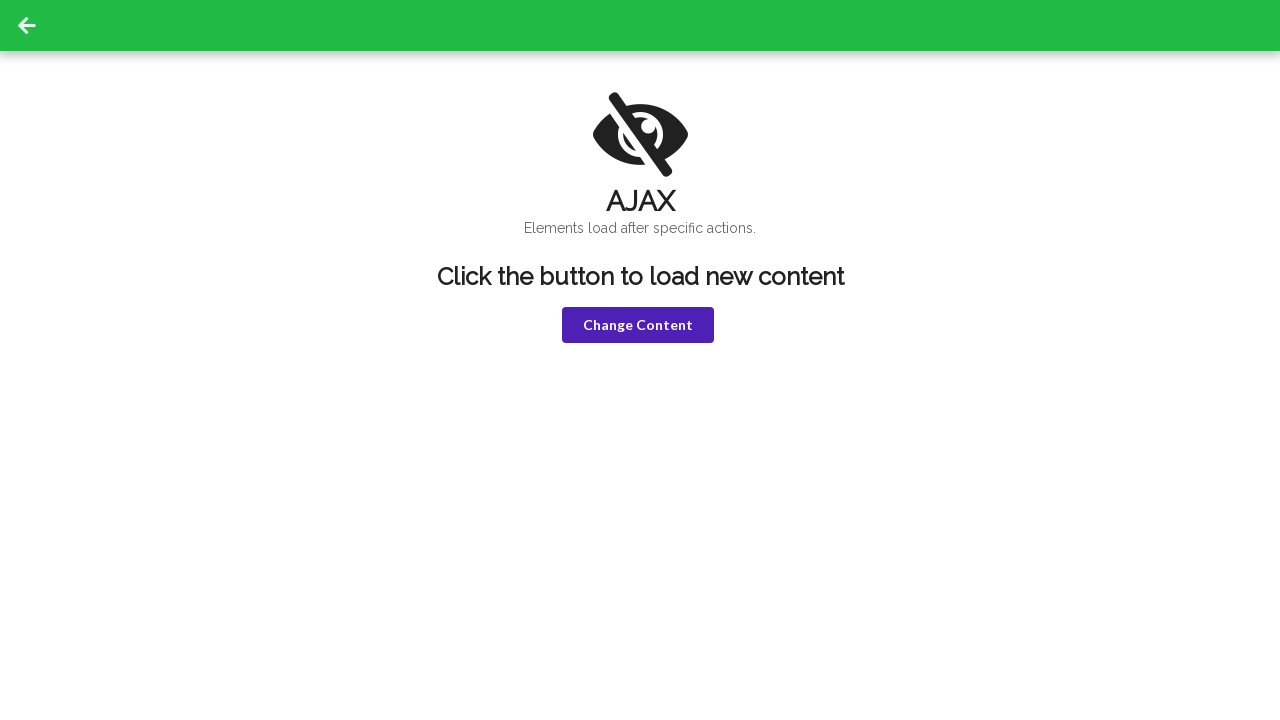

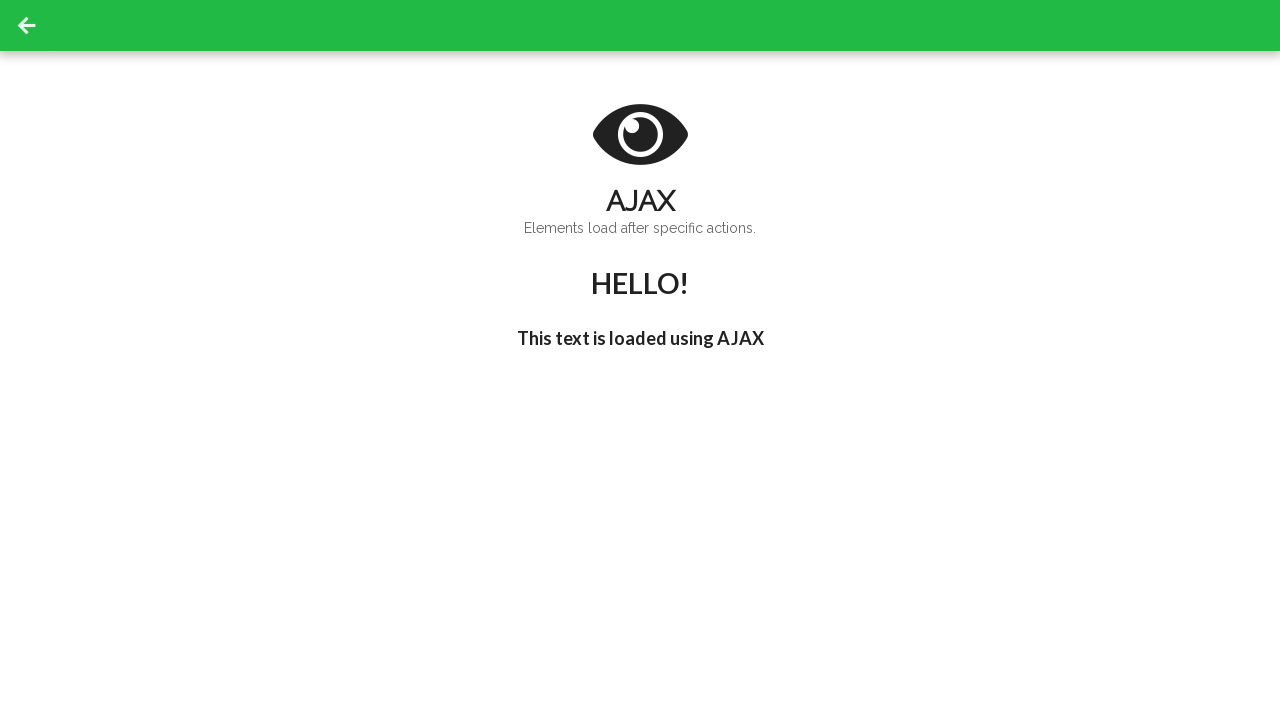